Navigates to an automation practice page and locates a link element containing 'soapui' in its href, verifying the link is present and clickable.

Starting URL: https://rahulshettyacademy.com/AutomationPractice/

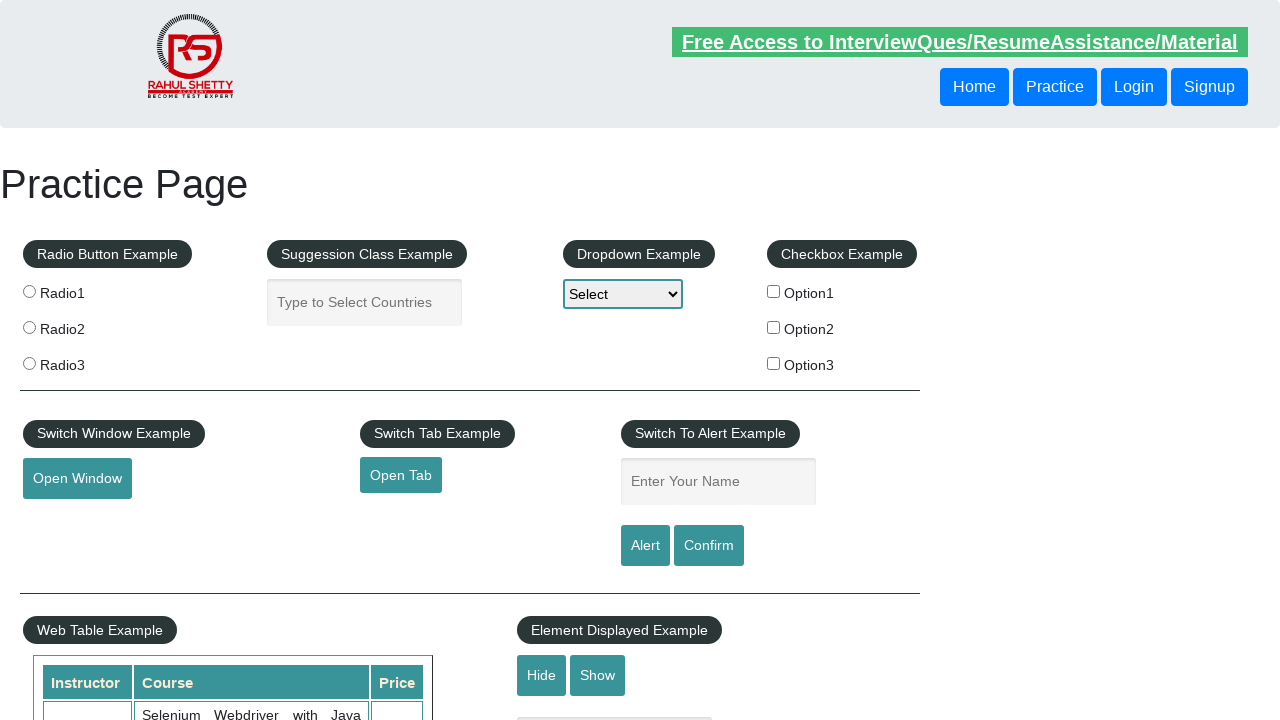

Located link element with 'soapui' in href attribute
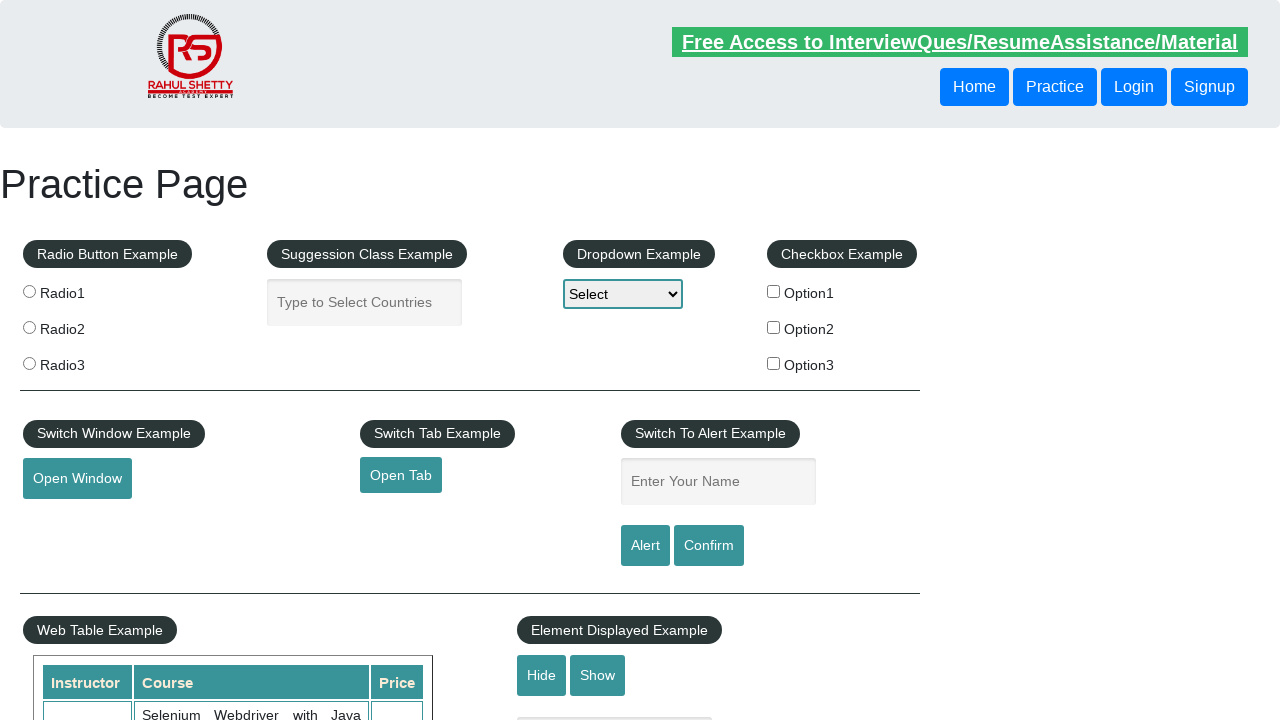

Verified soapui link is visible
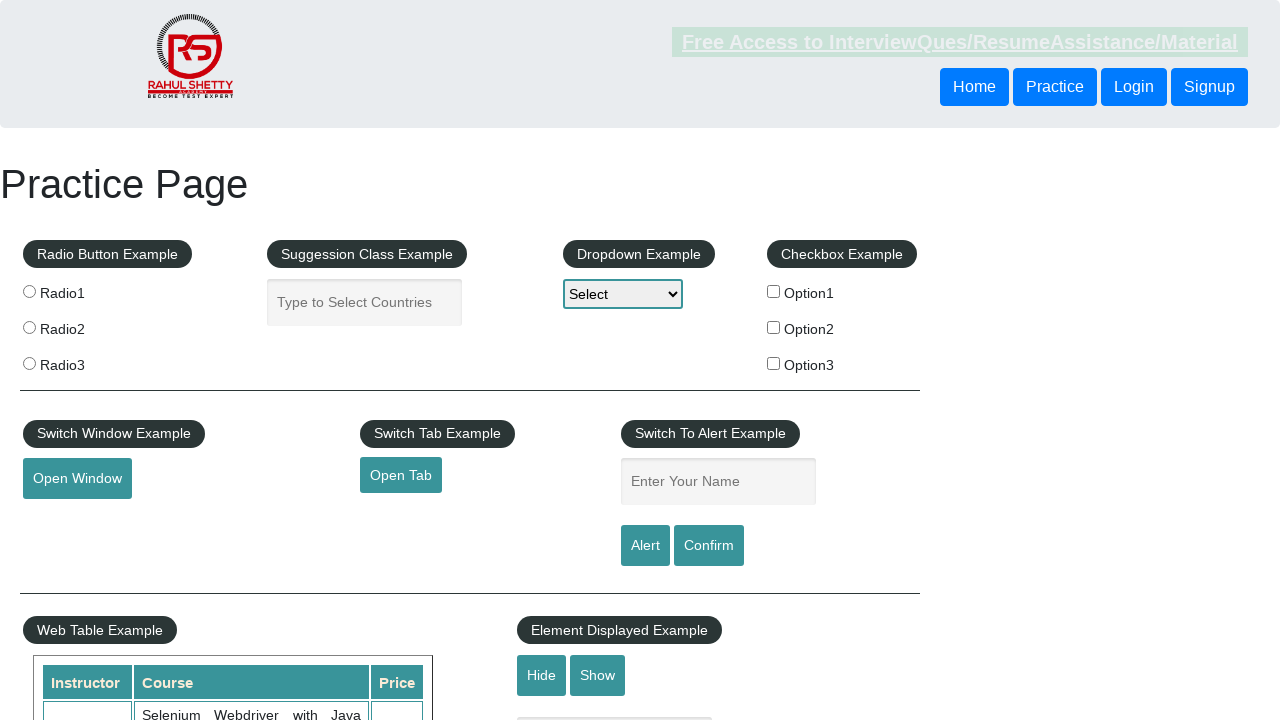

Retrieved href attribute: https://www.soapui.org/
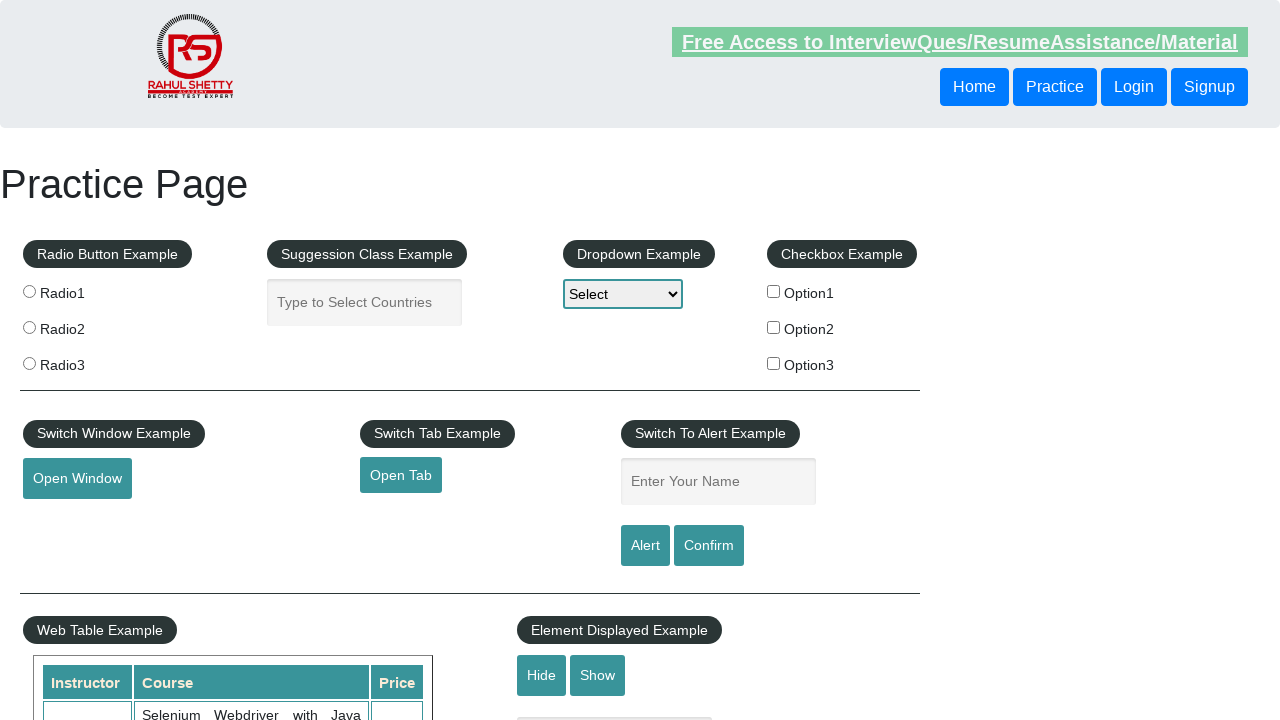

Clicked soapui link to verify it is clickable at (62, 550) on a[href*='soapui']
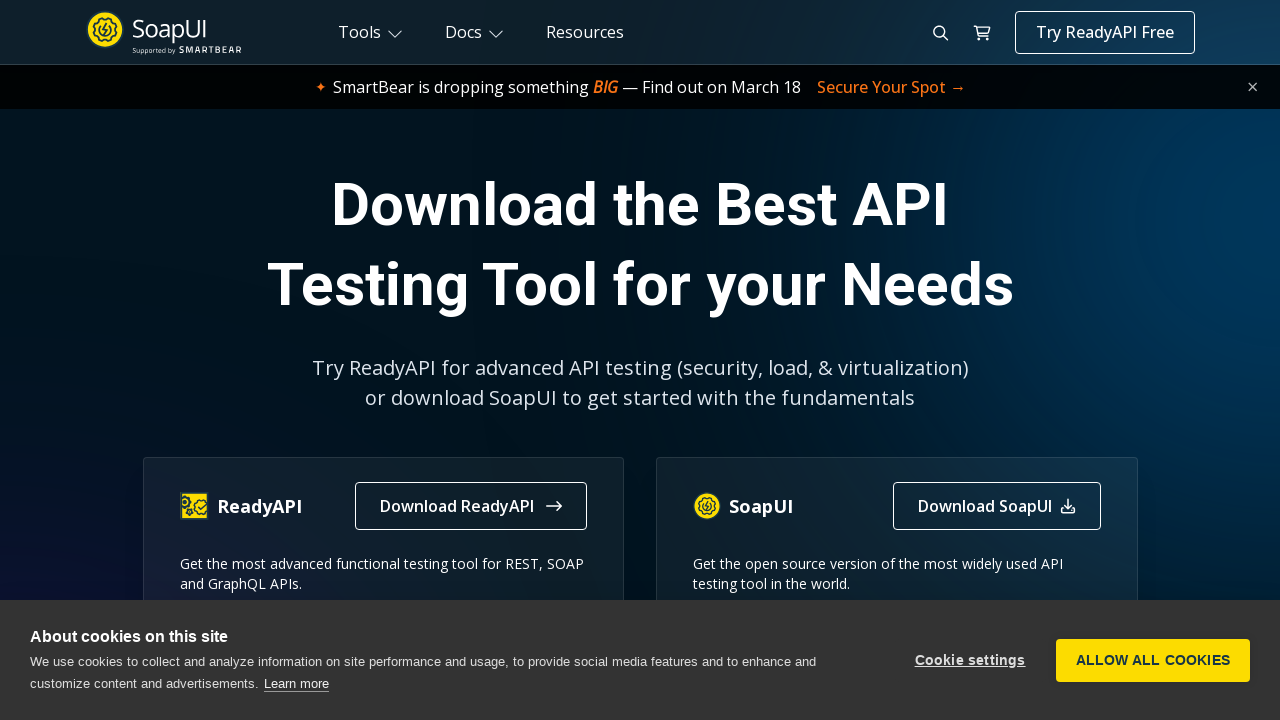

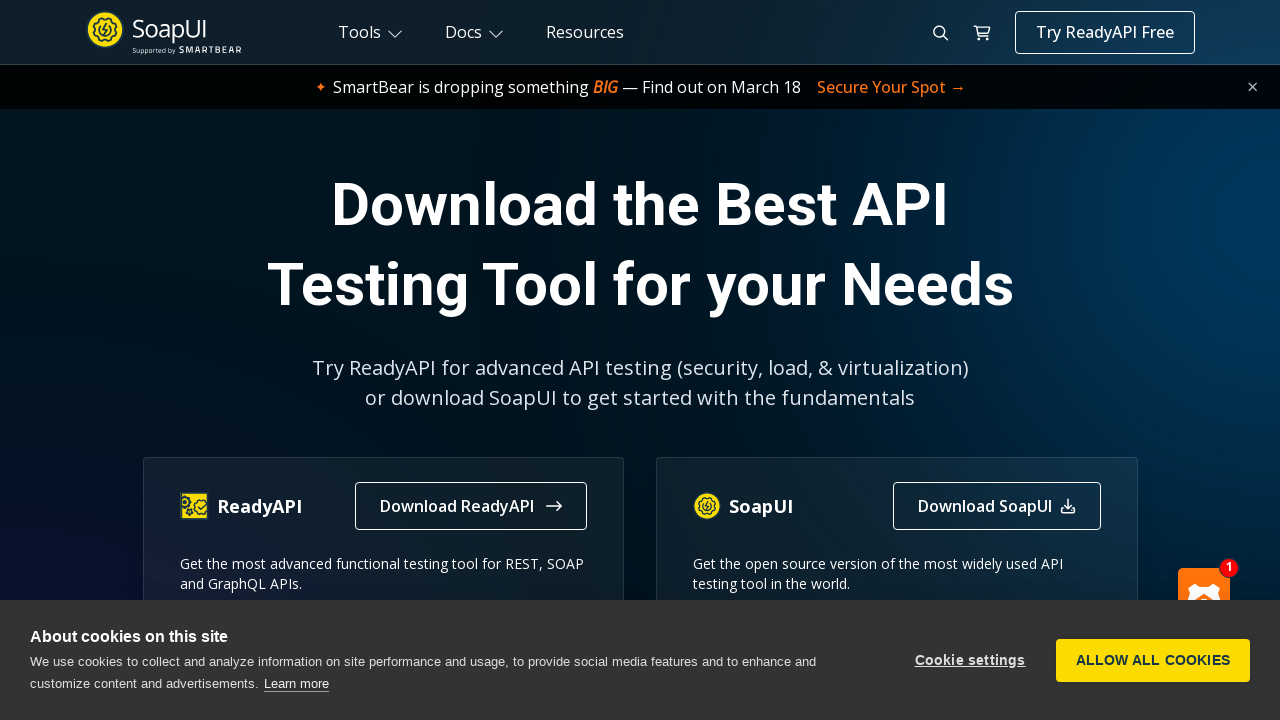